Navigates to W3Schools HTML tutorial page and scrolls to a specific element in the left navigation menu, then clicks on it

Starting URL: https://www.w3schools.com/html

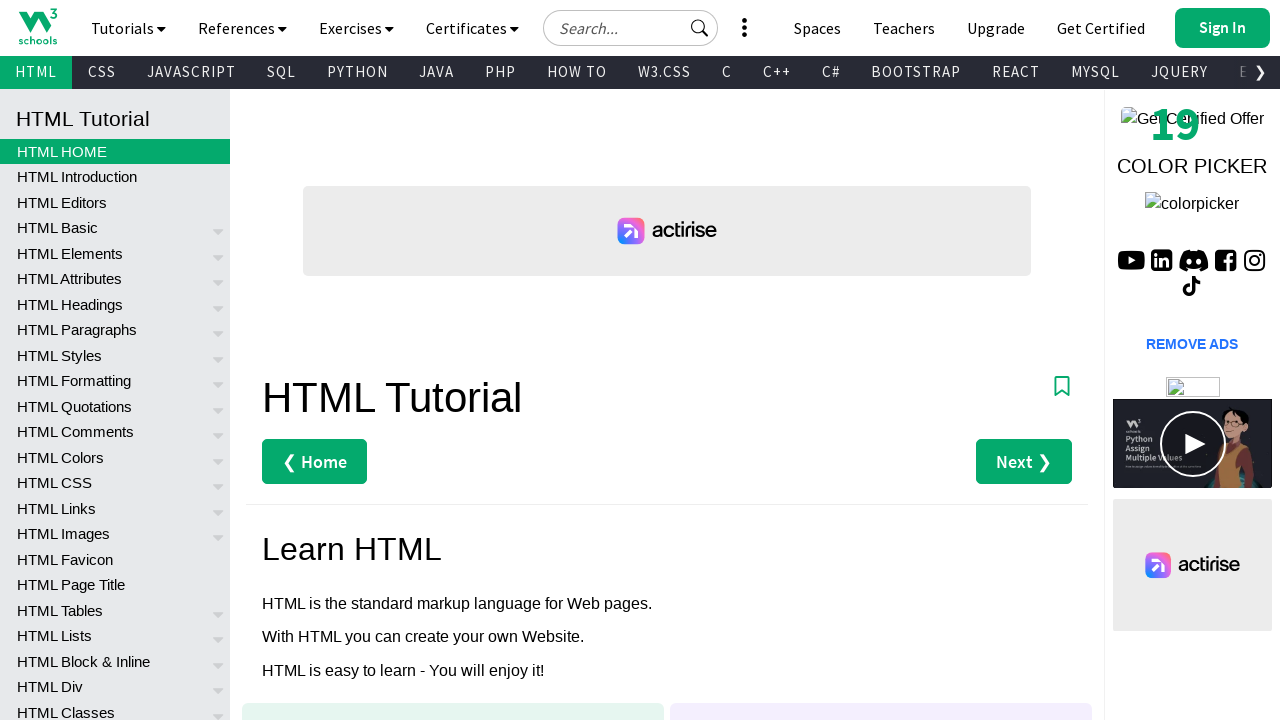

Located the 65th link element in the left navigation menu
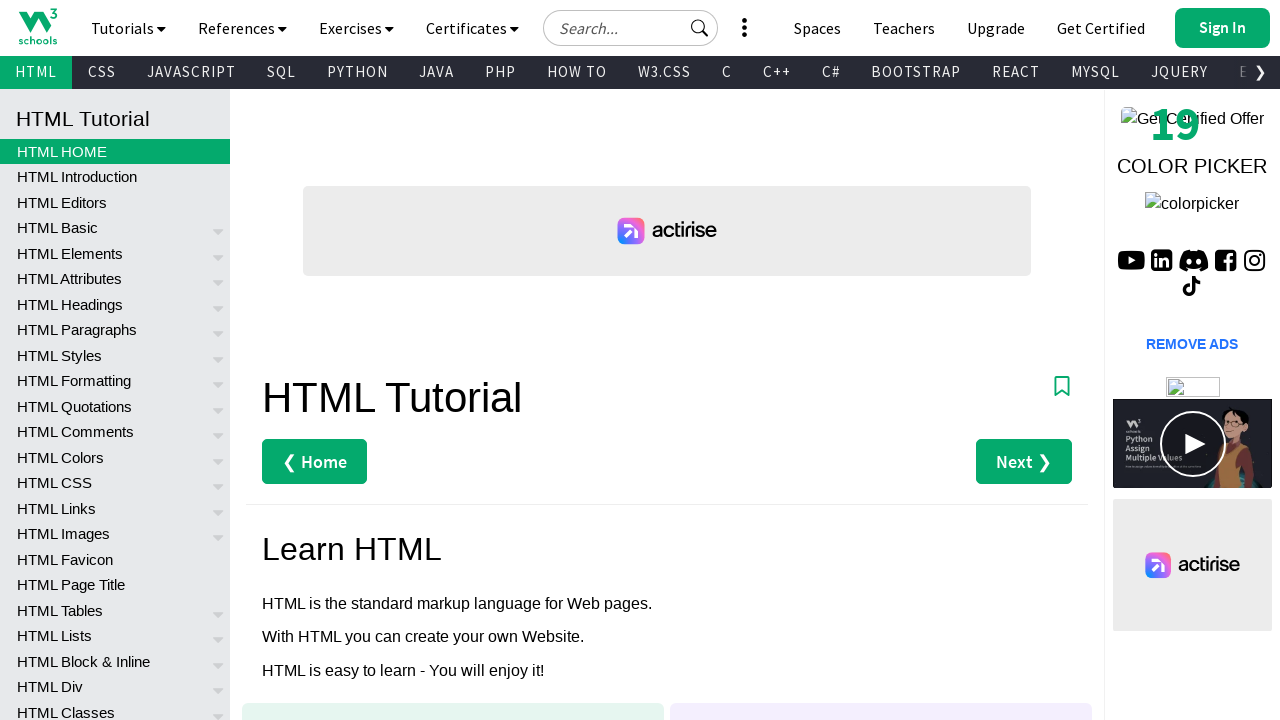

Scrolled the navigation menu element into view
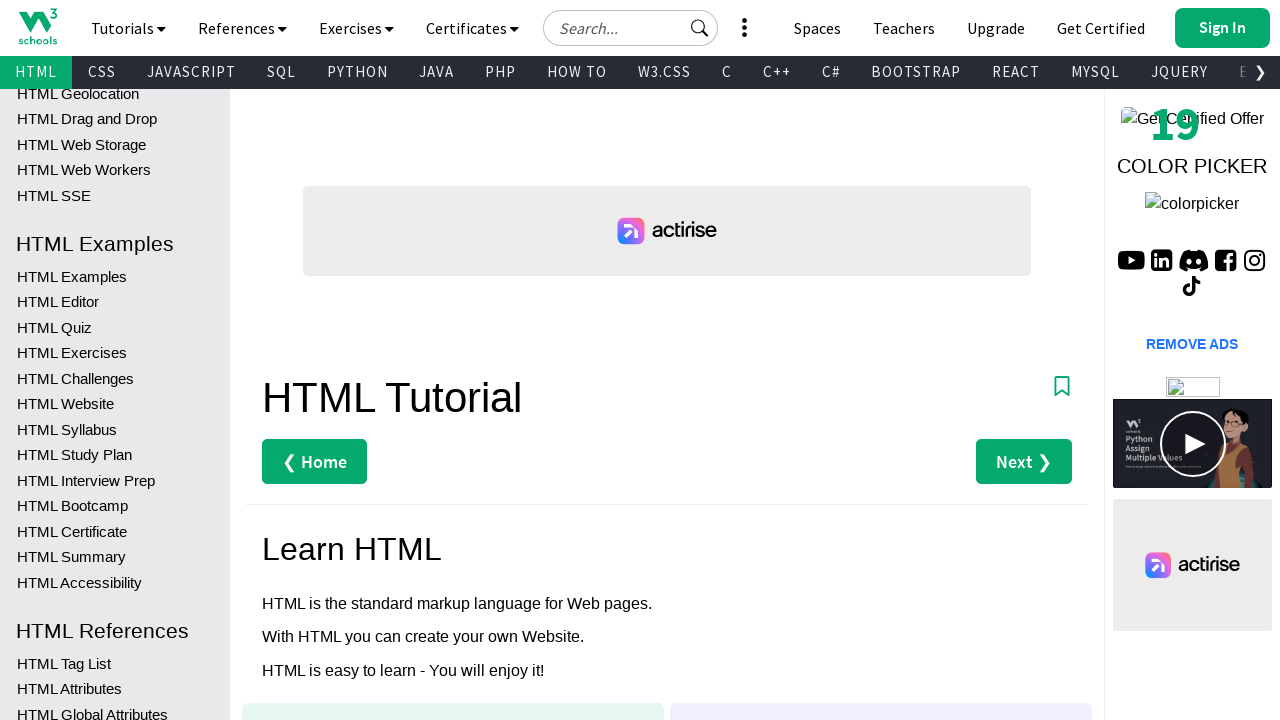

Clicked on the navigation menu element at (115, 404) on xpath=//*[@id="leftmenuinnerinner"]/a[65]
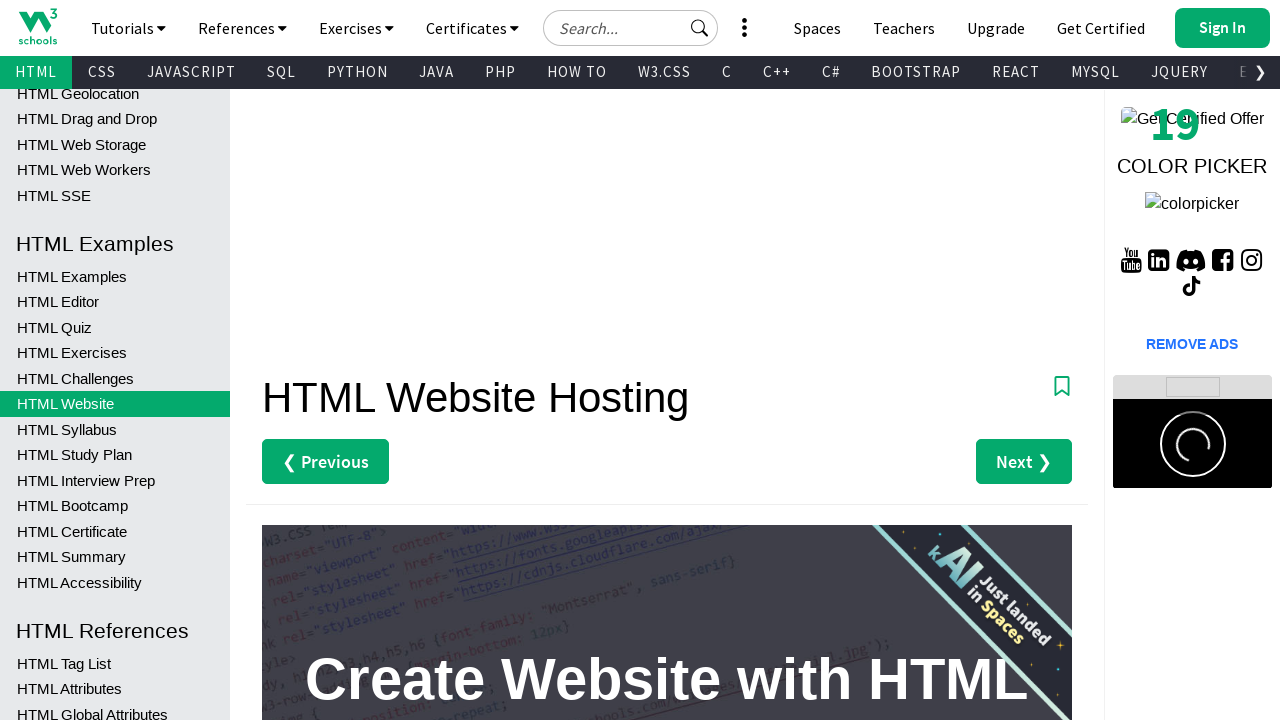

Waited for page to load after clicking element
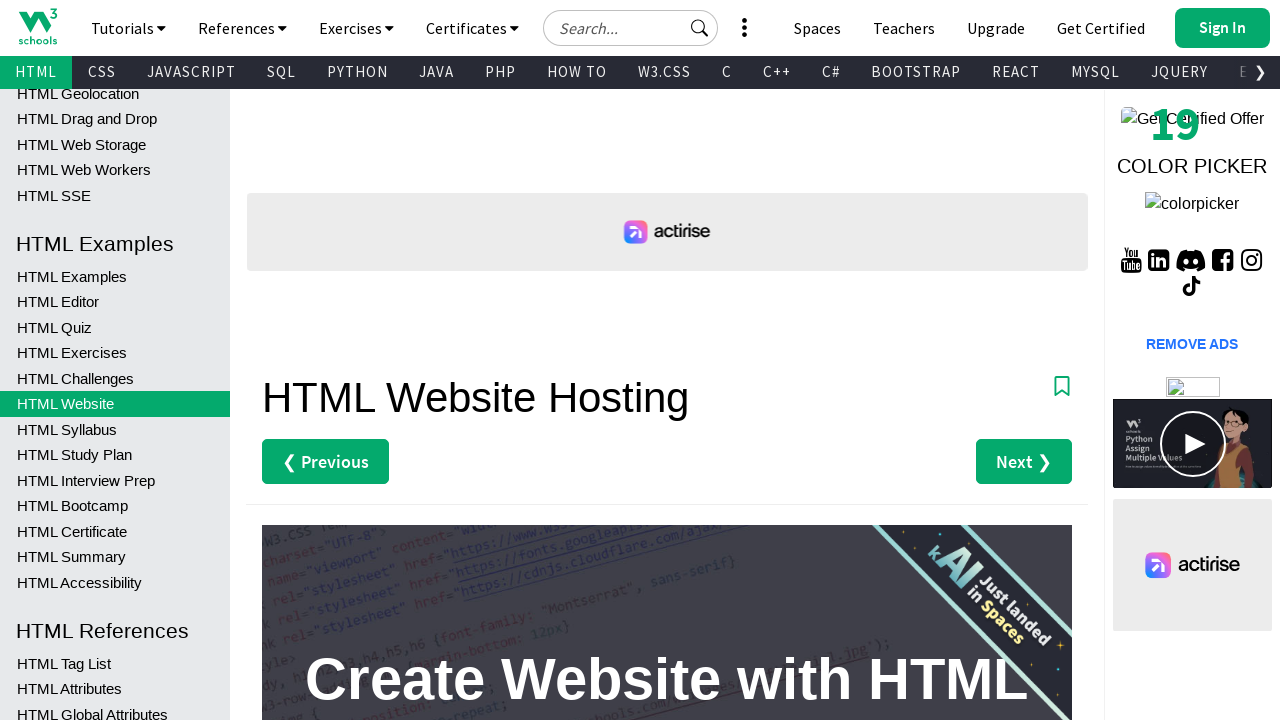

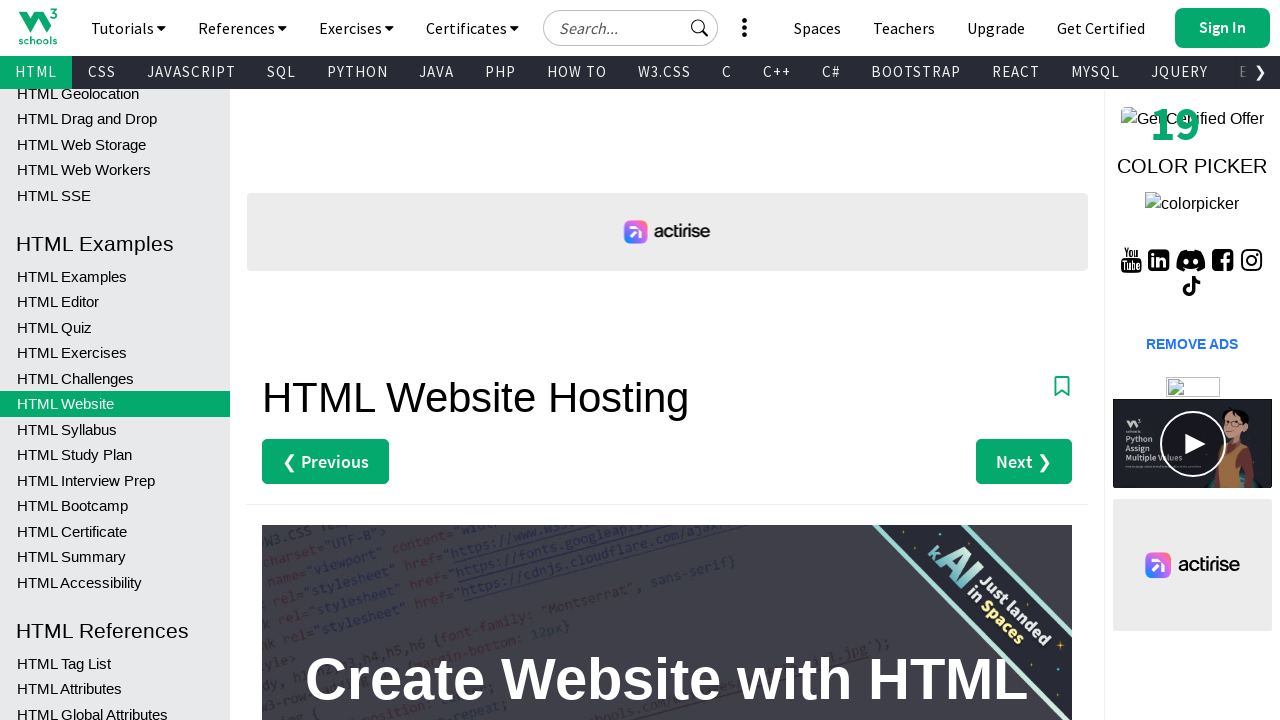